Tests navigation to the weekly top posts page, clicks on the first post, and verifies that the post title and URL match between the listing and the article page

Starting URL: https://dev.to

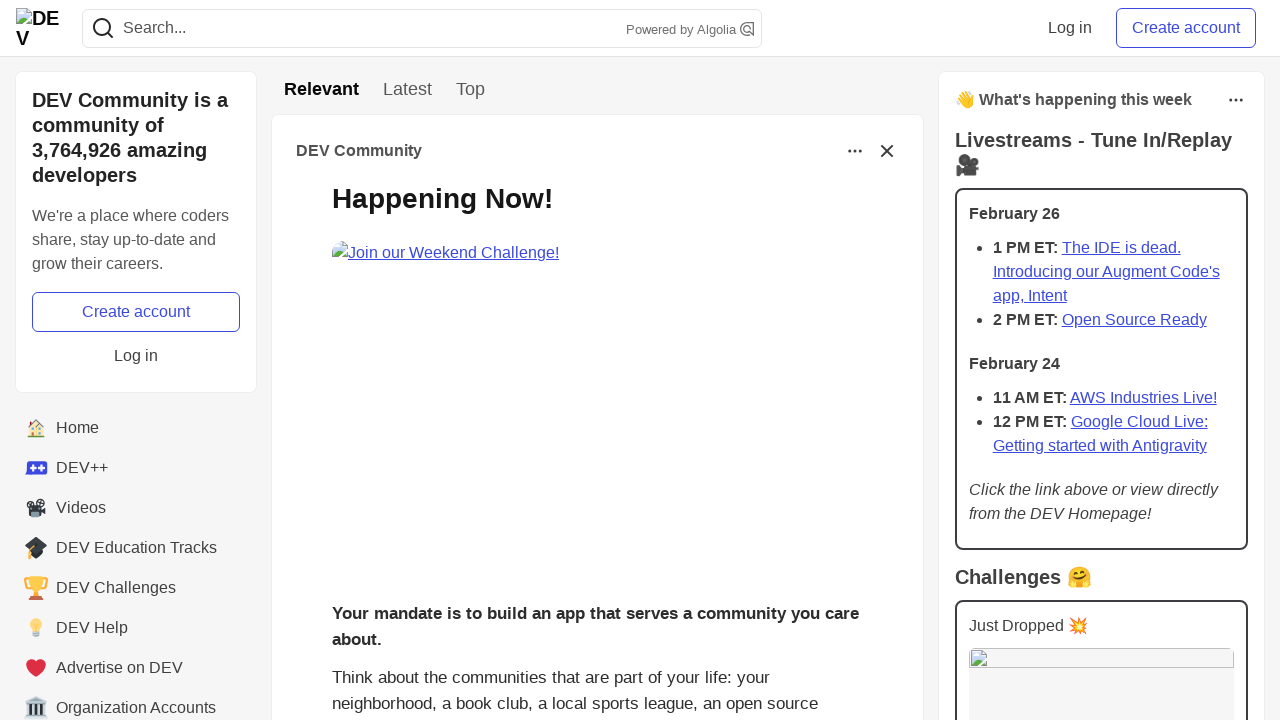

Clicked on the 'Week' tab to view top posts of the week at (470, 90) on a[href='/top/week']
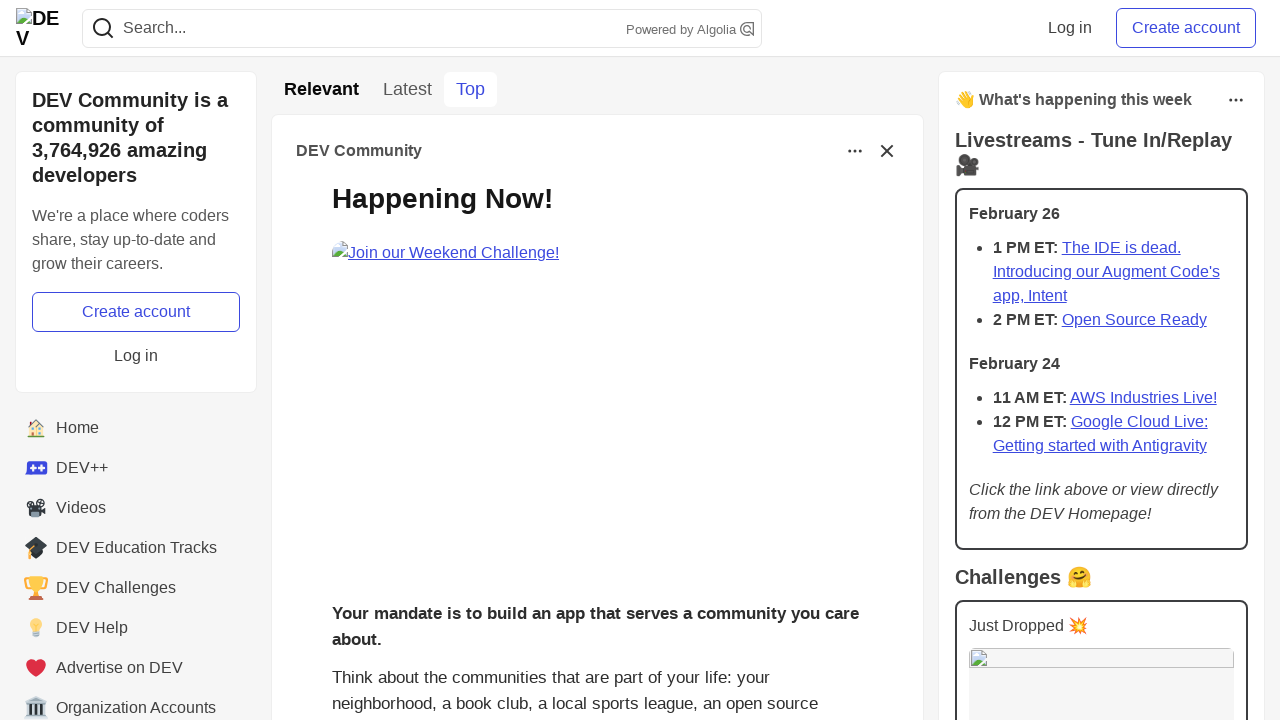

Waited for navigation to weekly top posts page to complete
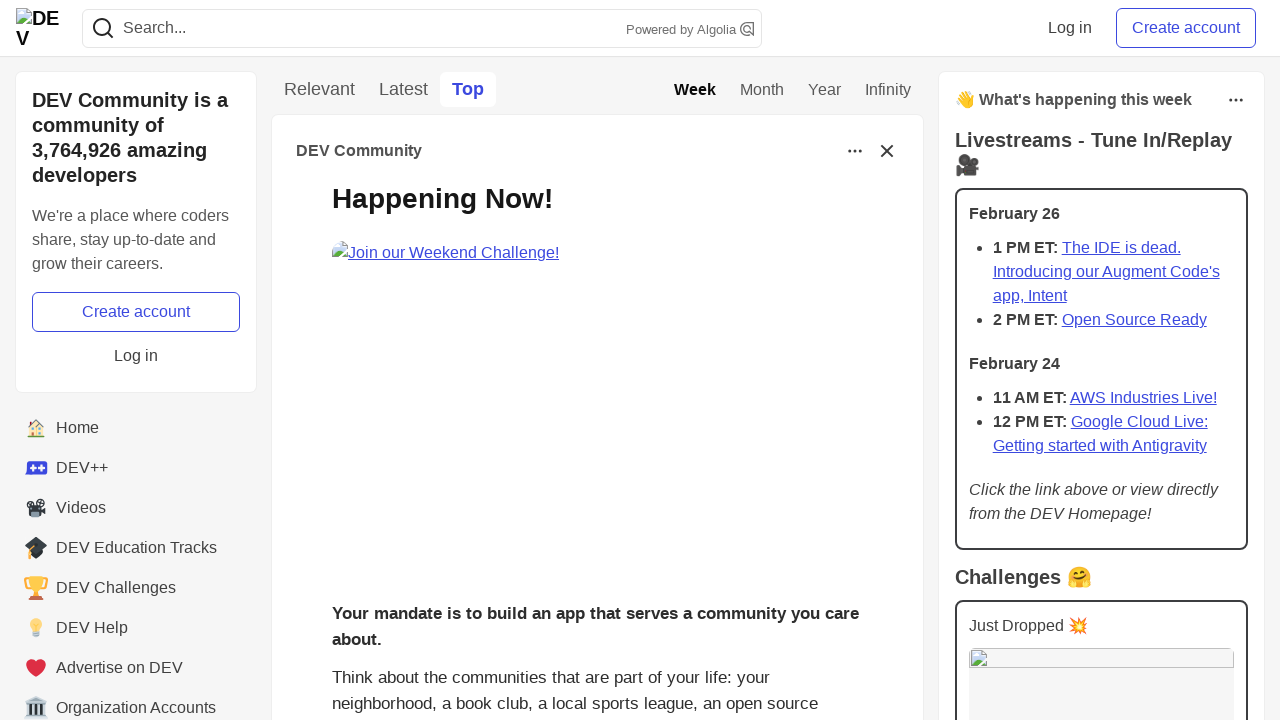

Retrieved first post title '
          Join the "Built with Google Gemini: Writing Challenge" Presented by Major League Hacking (MLH). Win a Raspberry Pi AI Kit!
        ' and link 'https://dev.to/devteam/join-the-built-with-google-gemini-writing-challenge-presented-by-major-league-hacking-mlh-win-17pk' from listing page
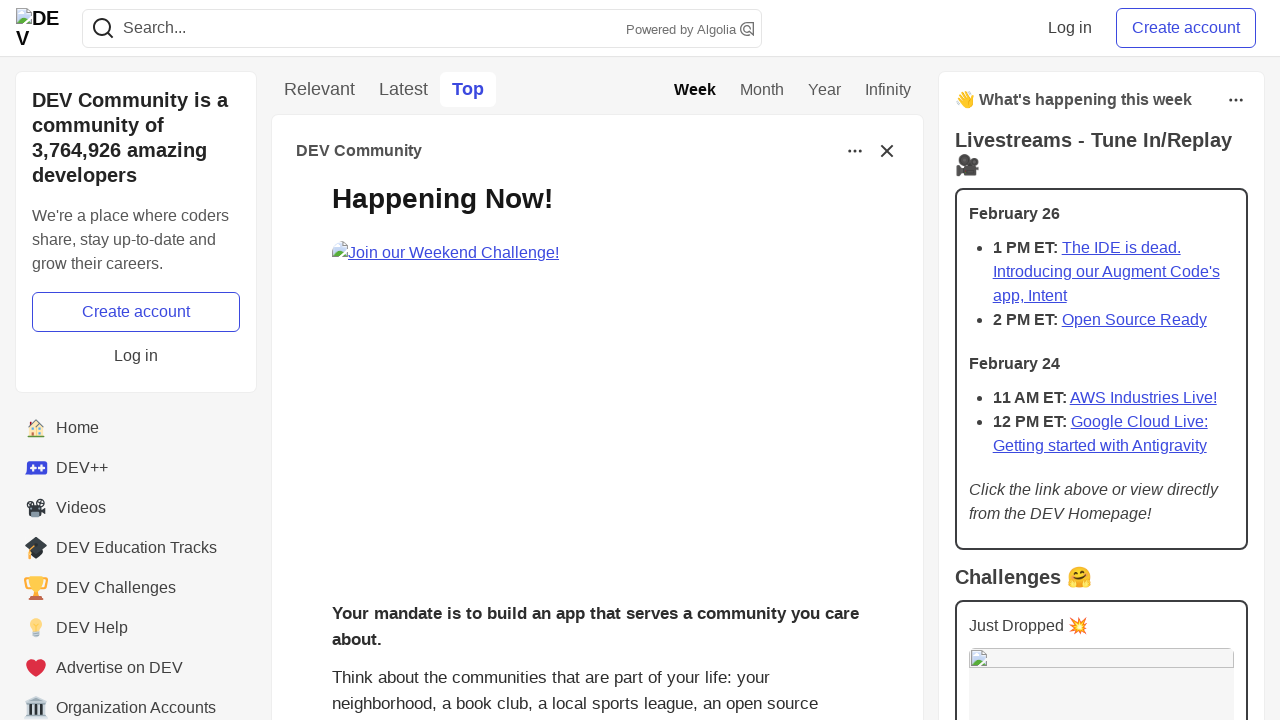

Clicked on the first post to open the article page at (617, 388) on h2.crayons-story__title > a >> nth=0
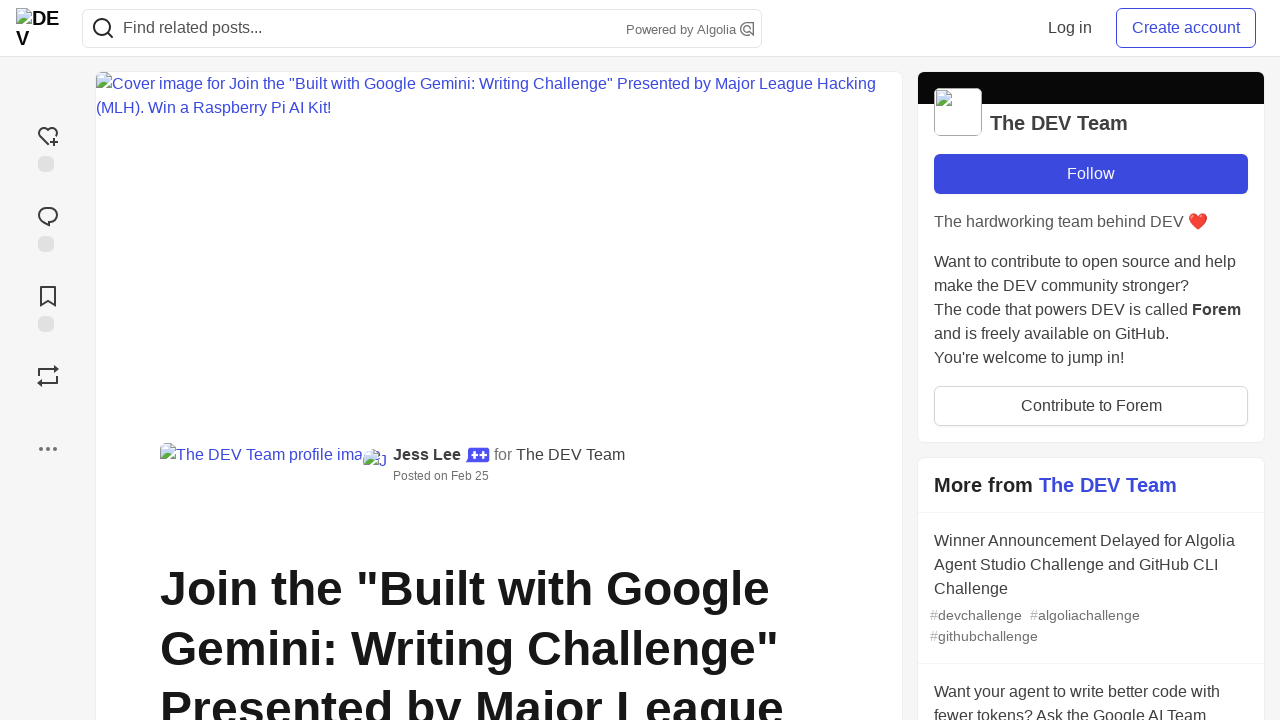

Waited for navigation to the post article page to complete
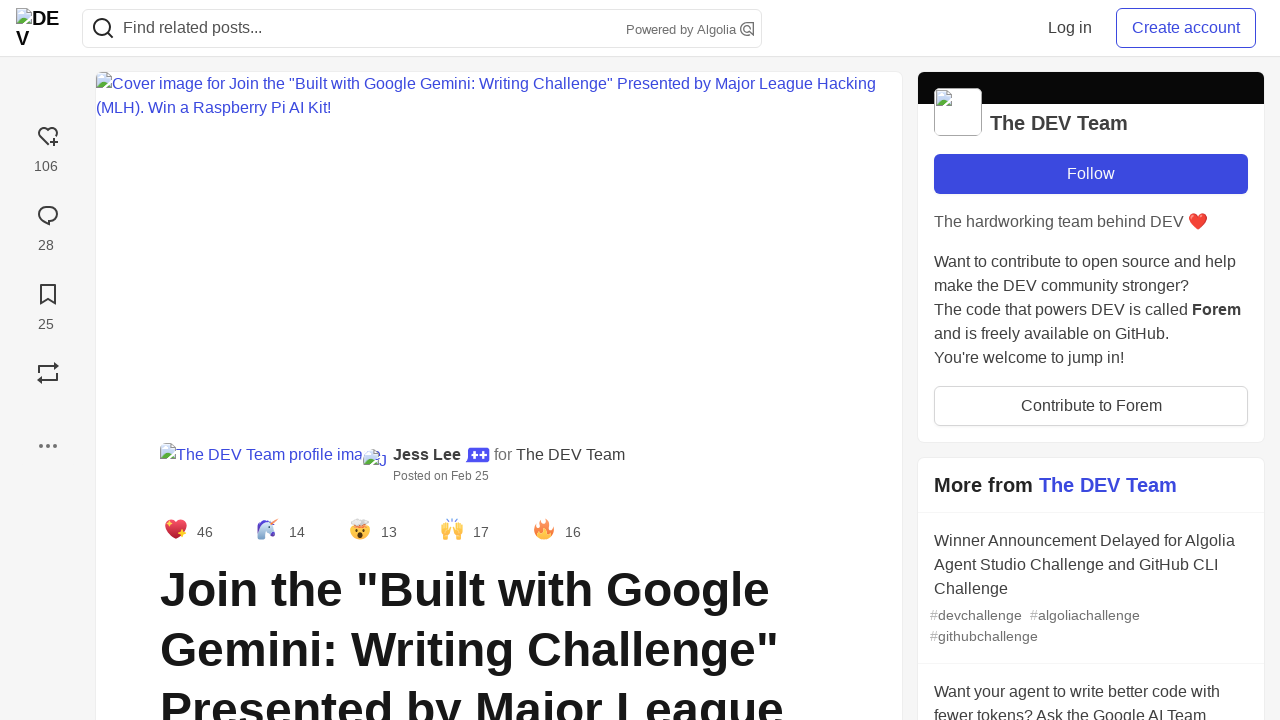

Verified post title element is present on article page, matching listing title '
          Join the "Built with Google Gemini: Writing Challenge" Presented by Major League Hacking (MLH). Win a Raspberry Pi AI Kit!
        '
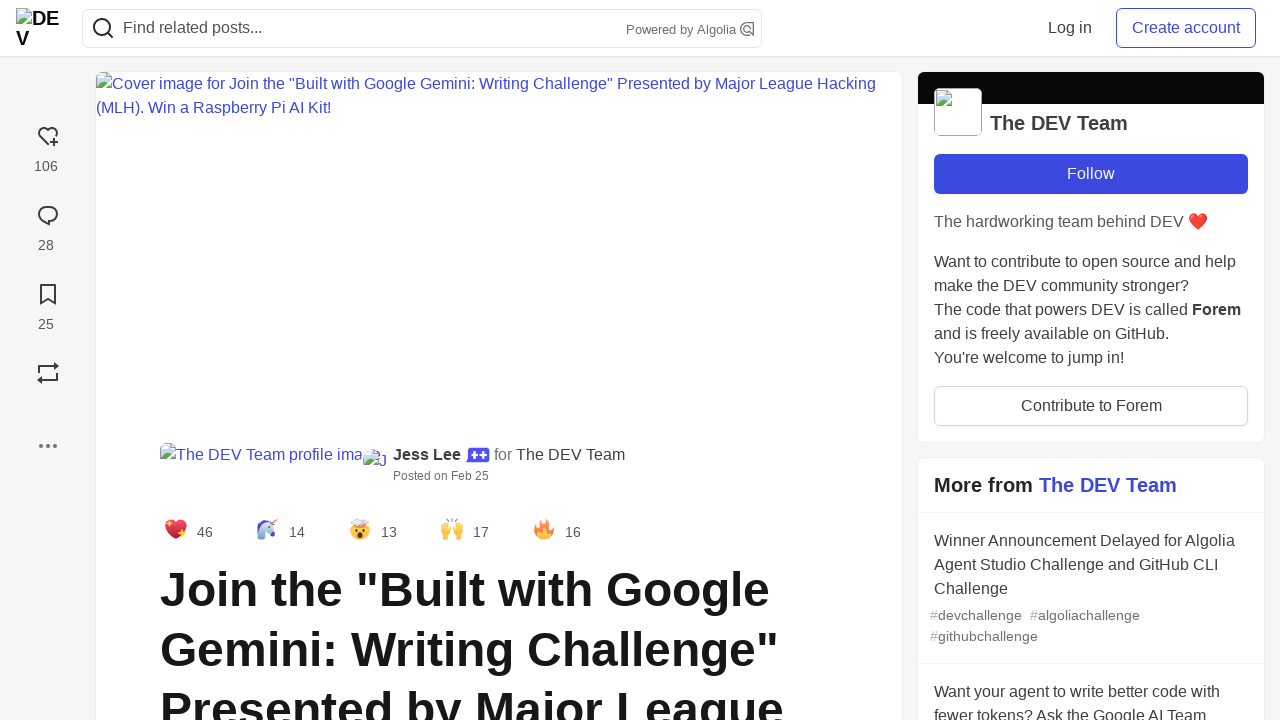

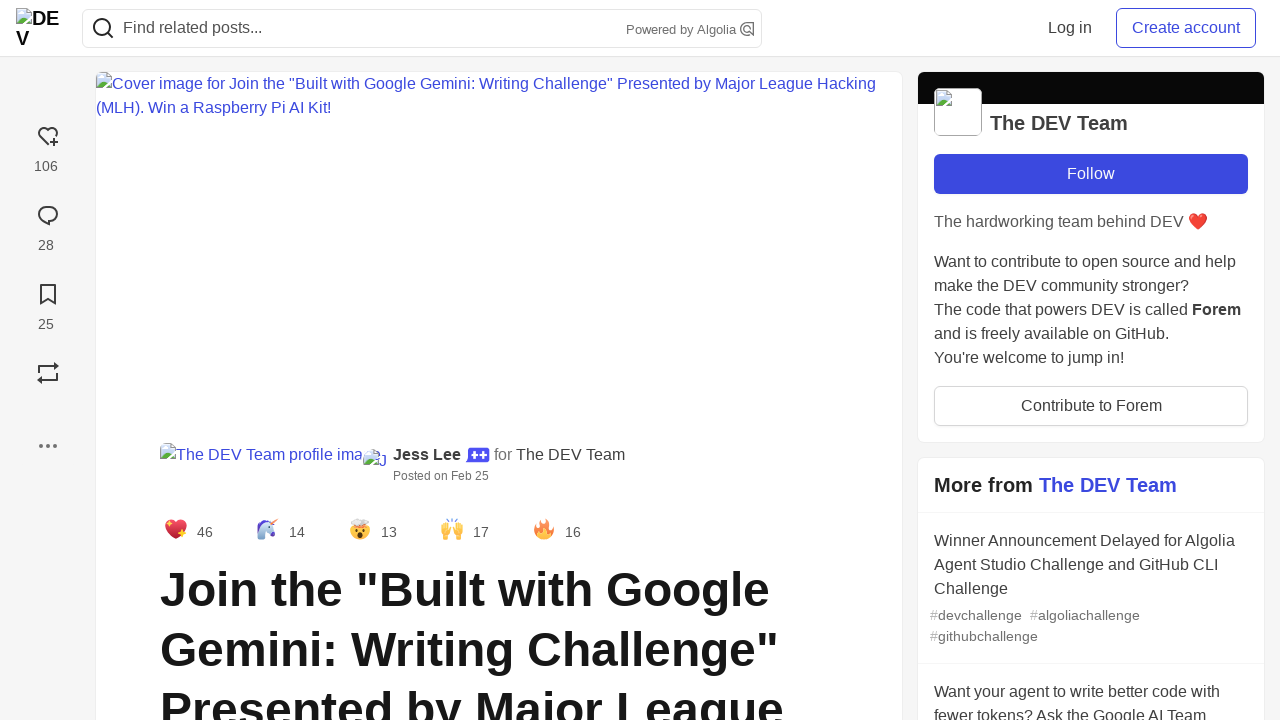